Validates that the username and password input fields on the OrangeHRM login page have the correct placeholder text

Starting URL: https://opensource-demo.orangehrmlive.com/

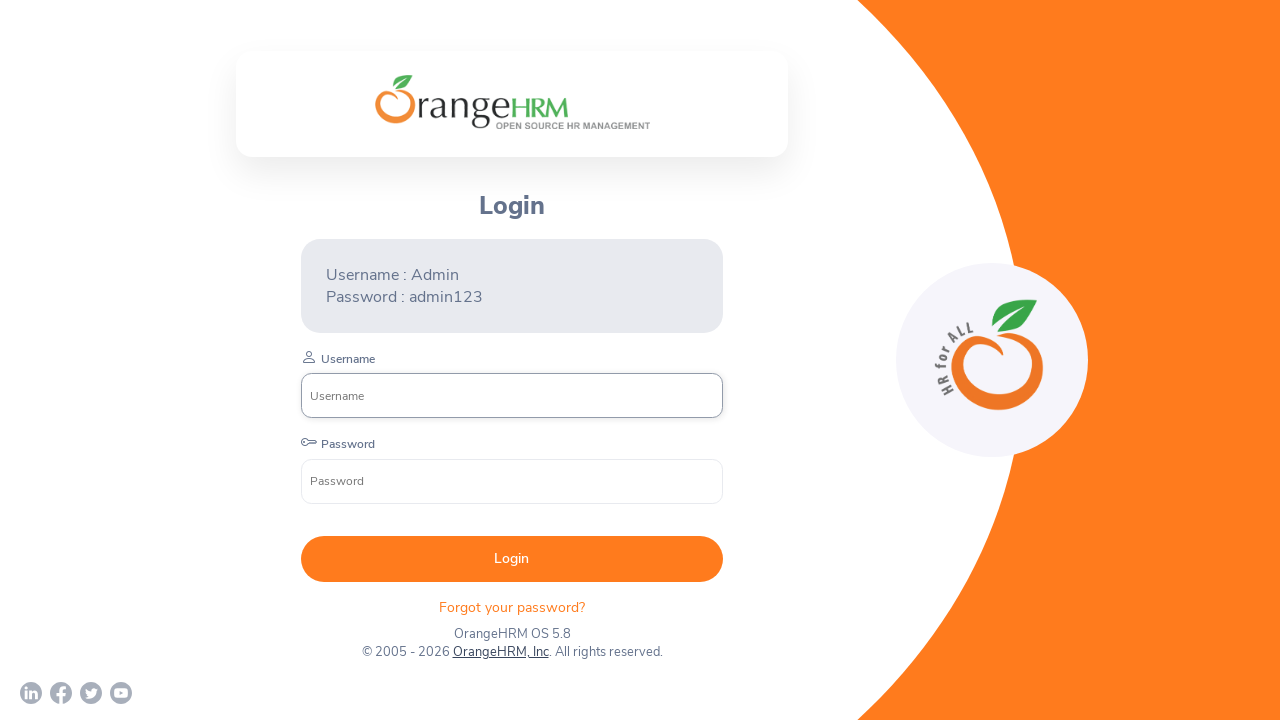

Waited for username input field to load
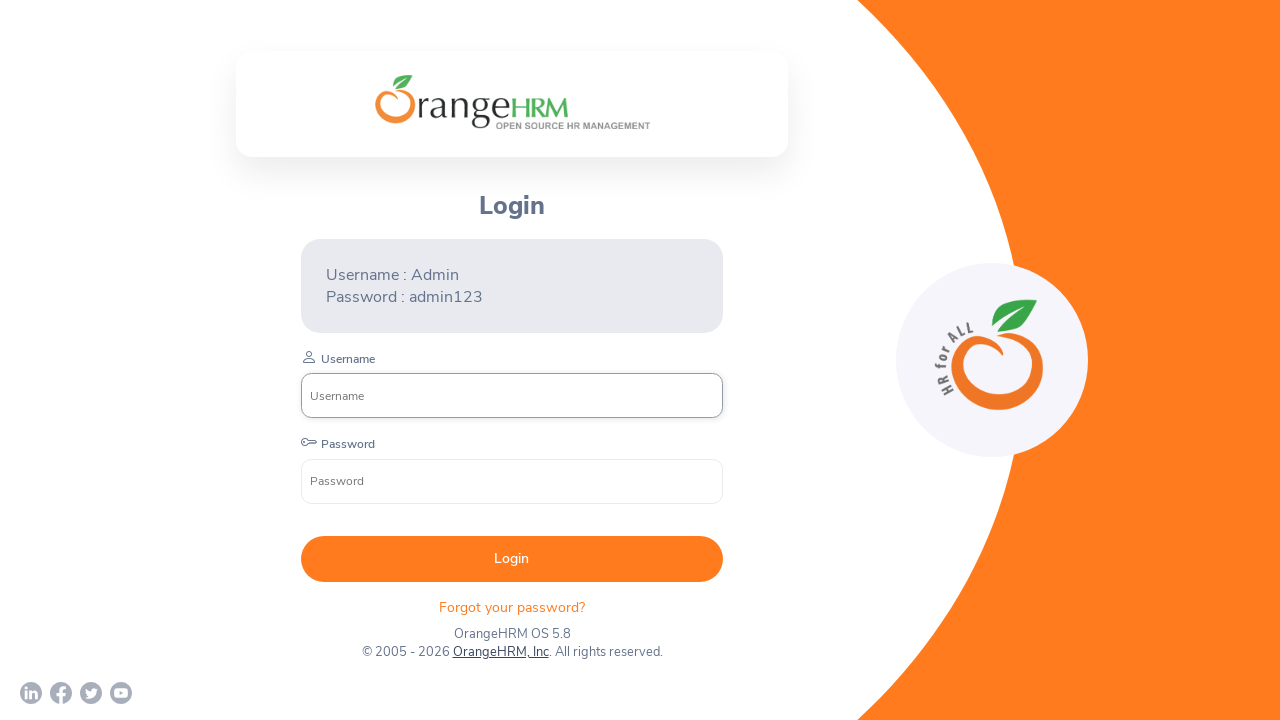

Retrieved placeholder attribute from username field
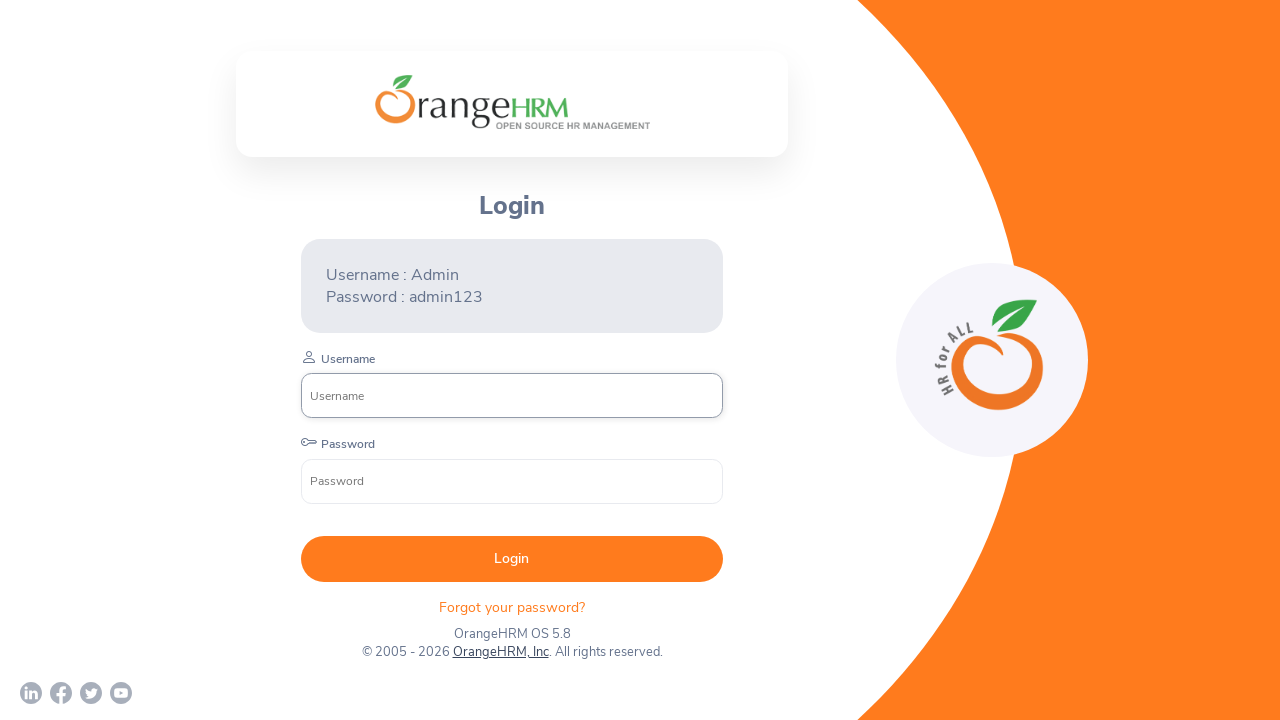

Retrieved placeholder attribute from password field
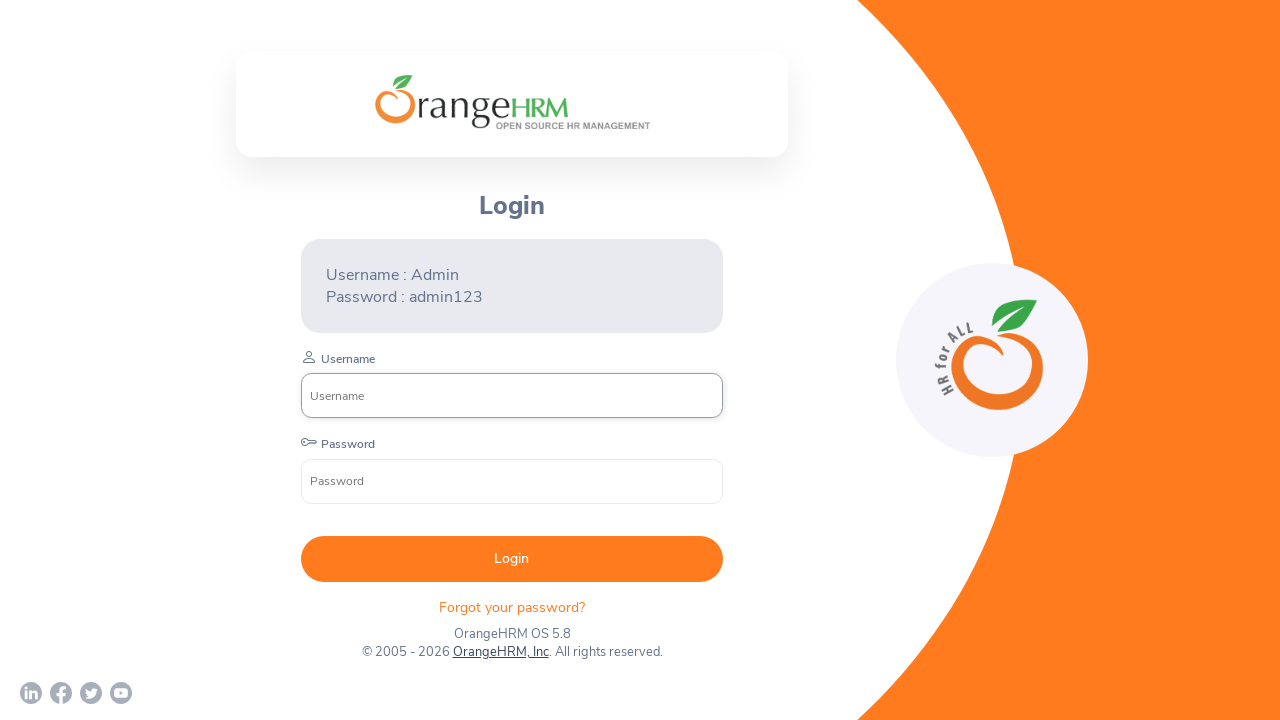

Asserted username placeholder is 'Username'
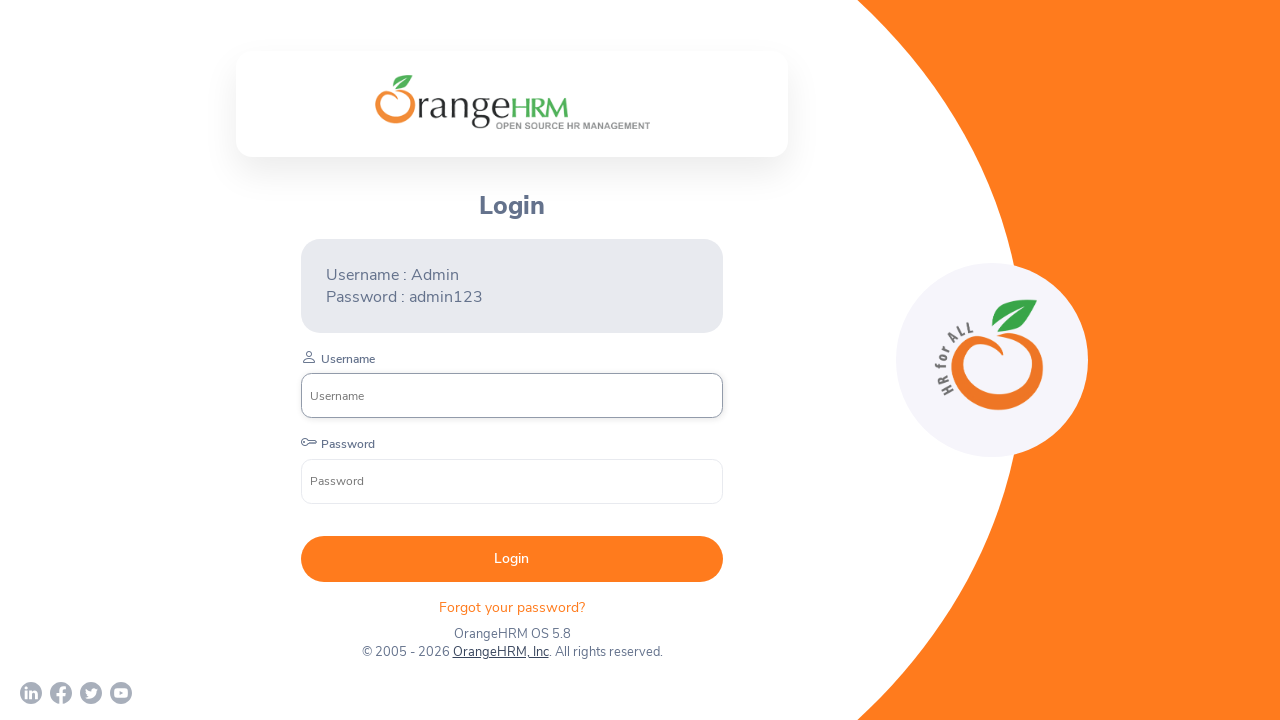

Asserted password placeholder is 'Password'
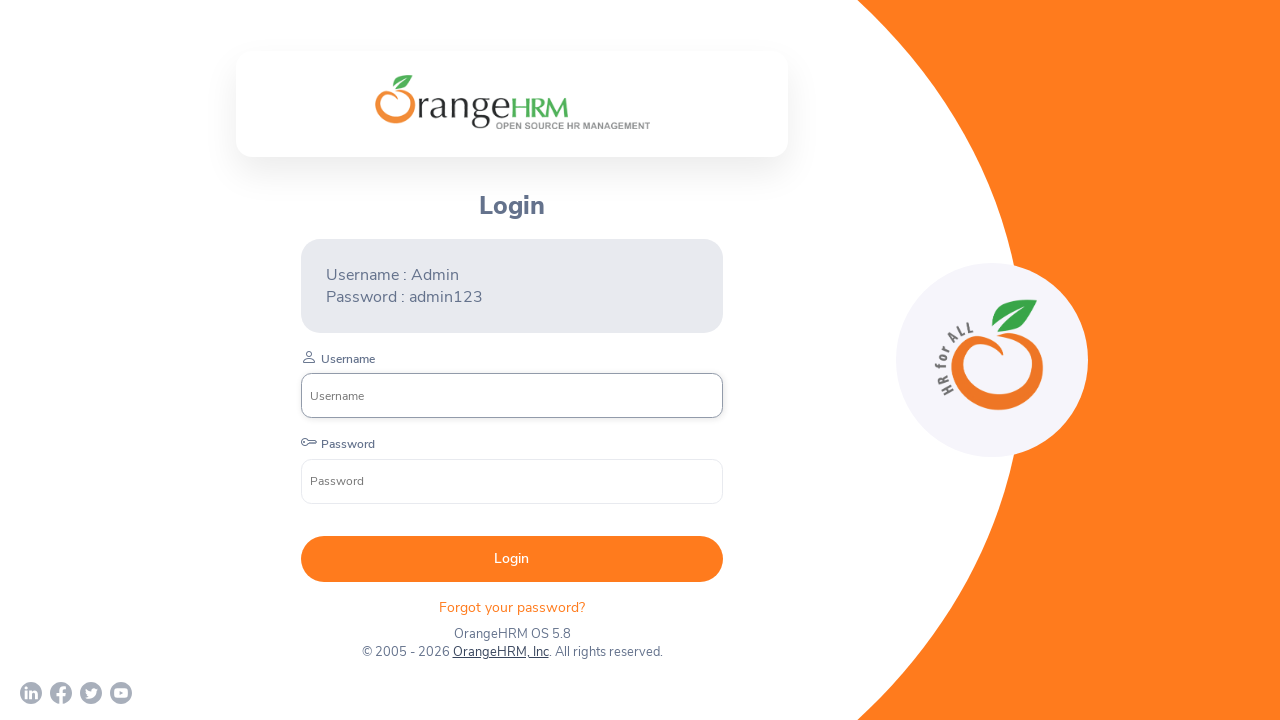

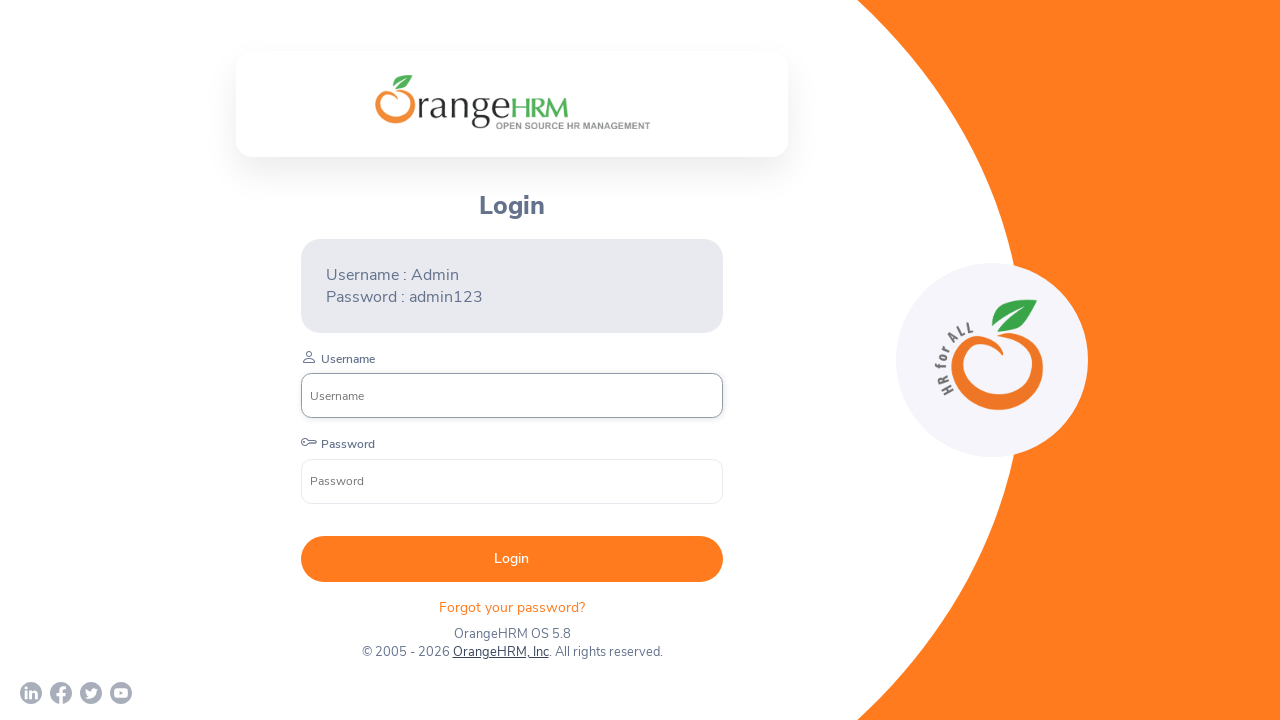